Tests JavaScript alert handling by clicking a button that triggers an alert, then accepting the alert dialog.

Starting URL: http://www.tizag.com/javascriptT/javascriptalert.php

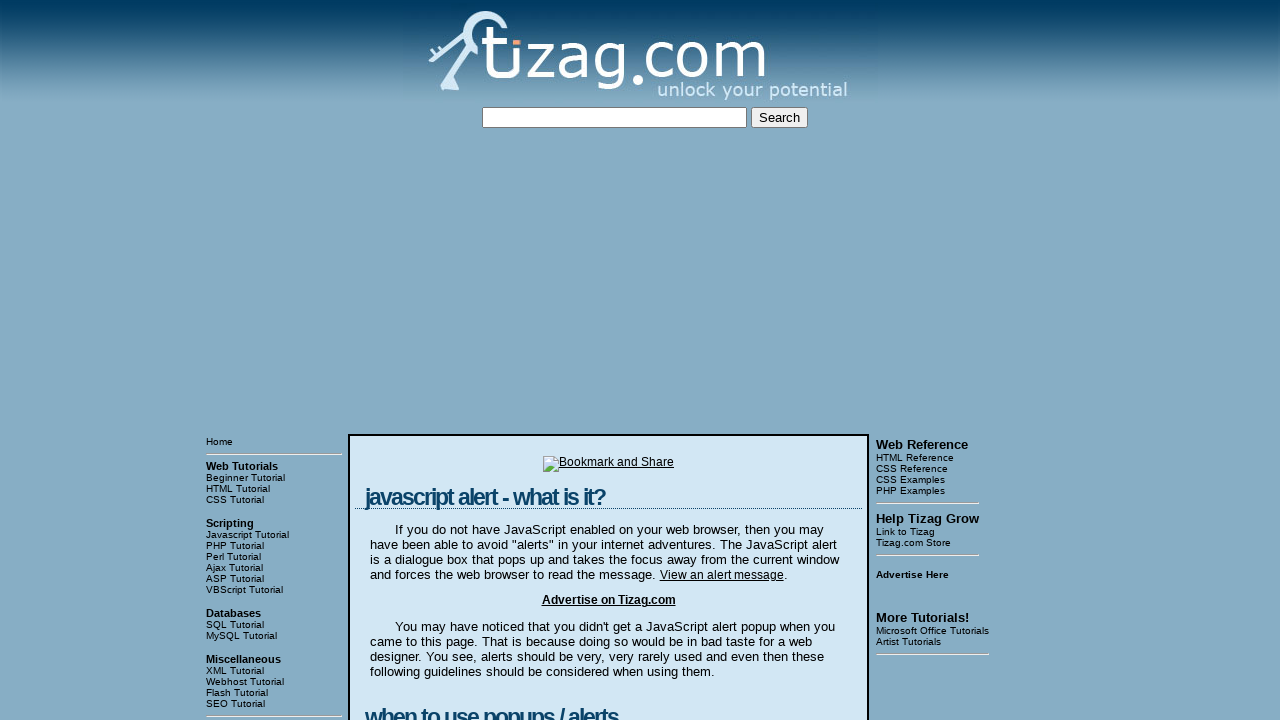

Set up dialog handler to accept JavaScript alerts
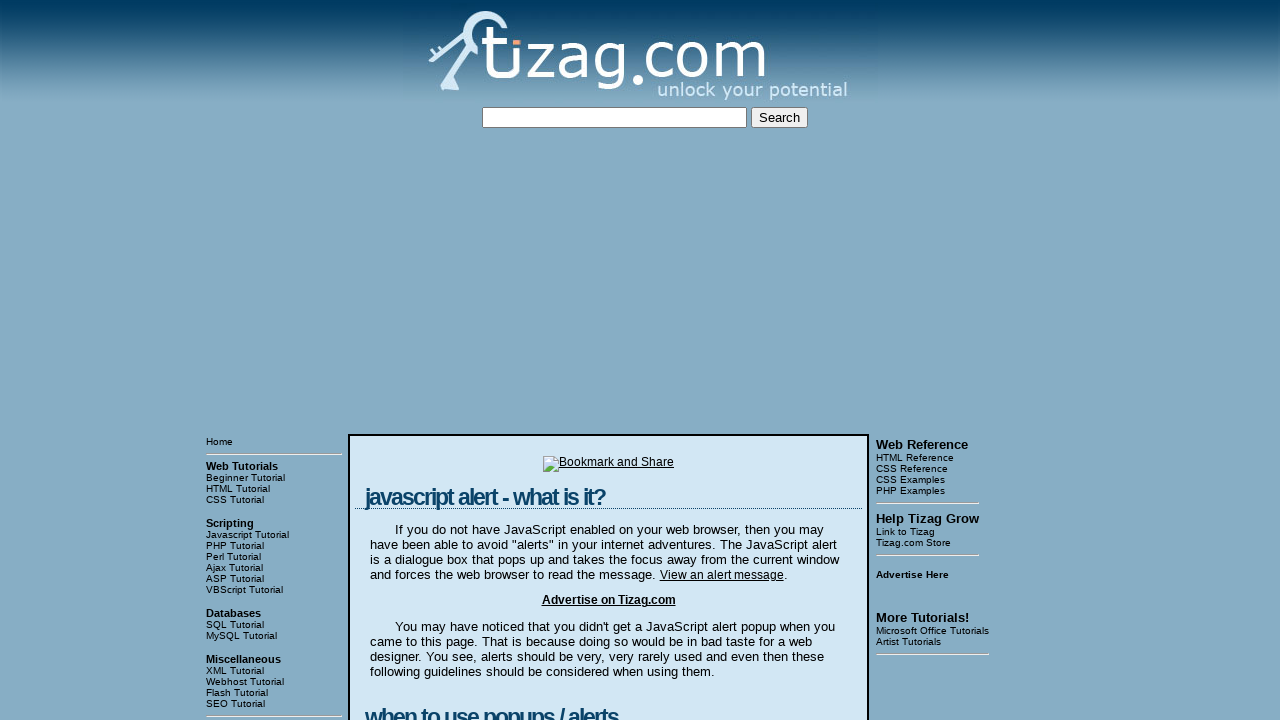

Clicked button to trigger JavaScript alert at (428, 361) on xpath=/html/body/table[3]/tbody/tr[1]/td[2]/table/tbody/tr/td/div[4]/form/input
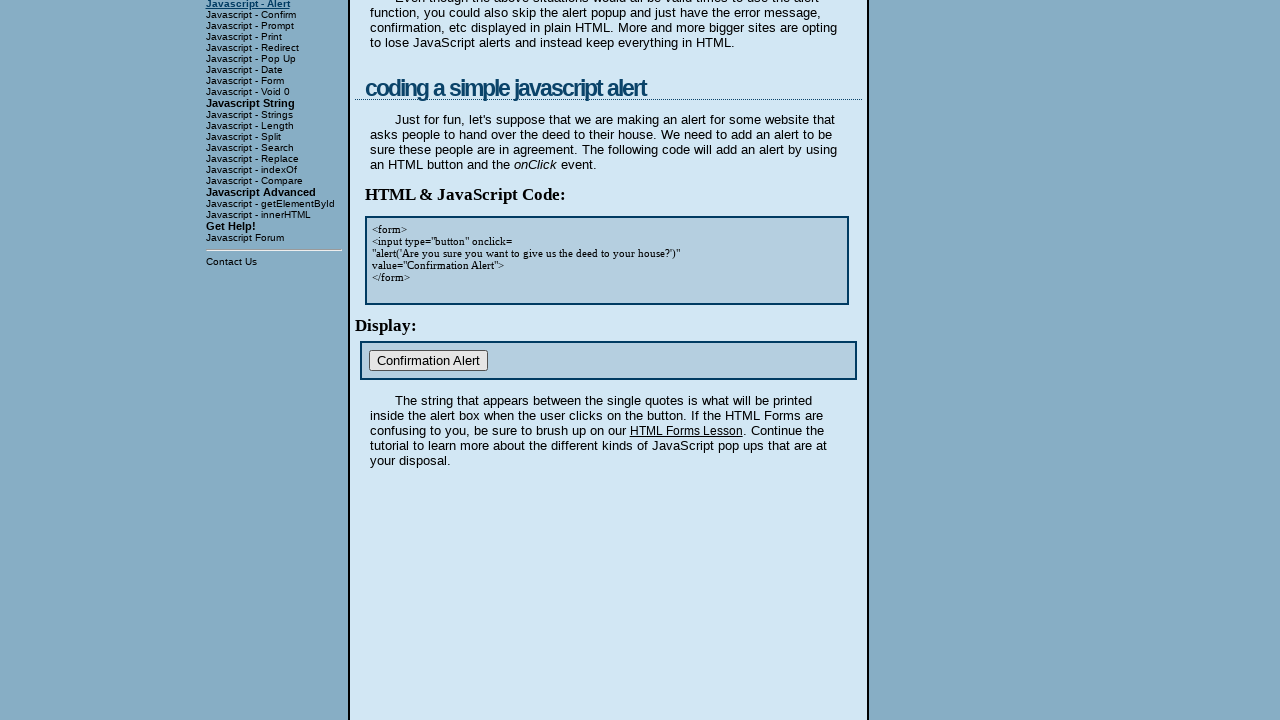

Waited for alert to be processed and accepted
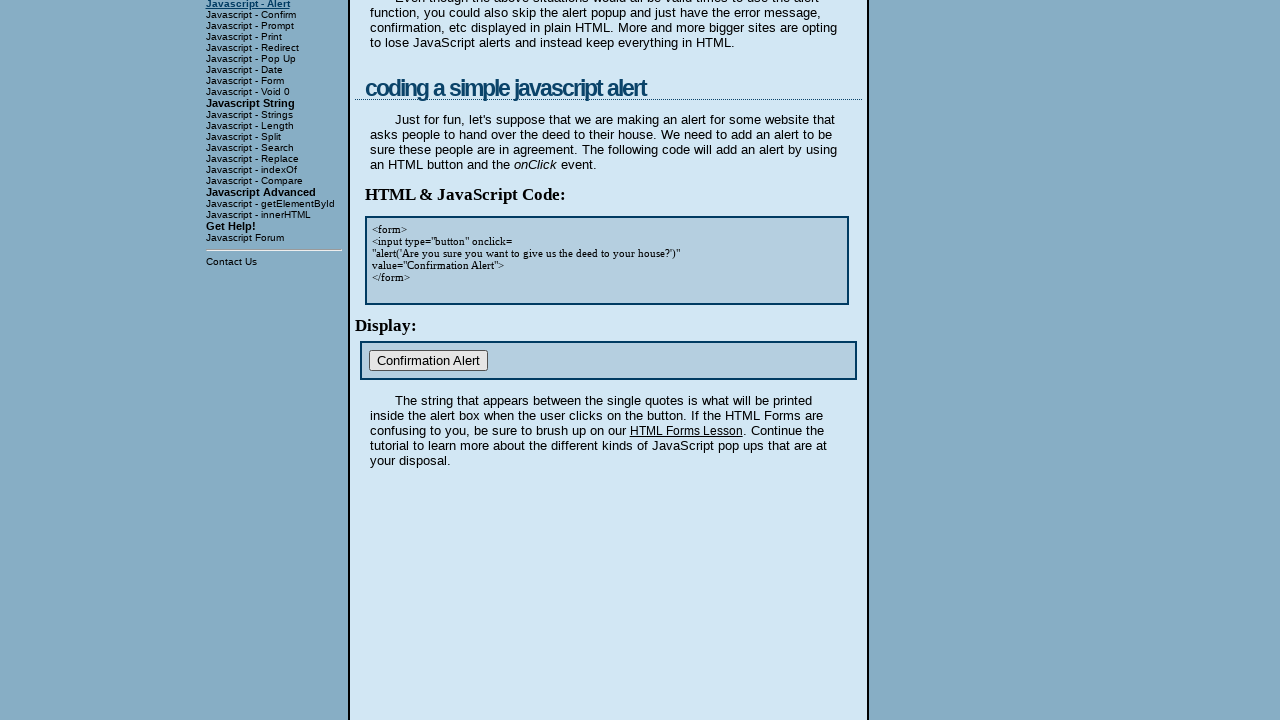

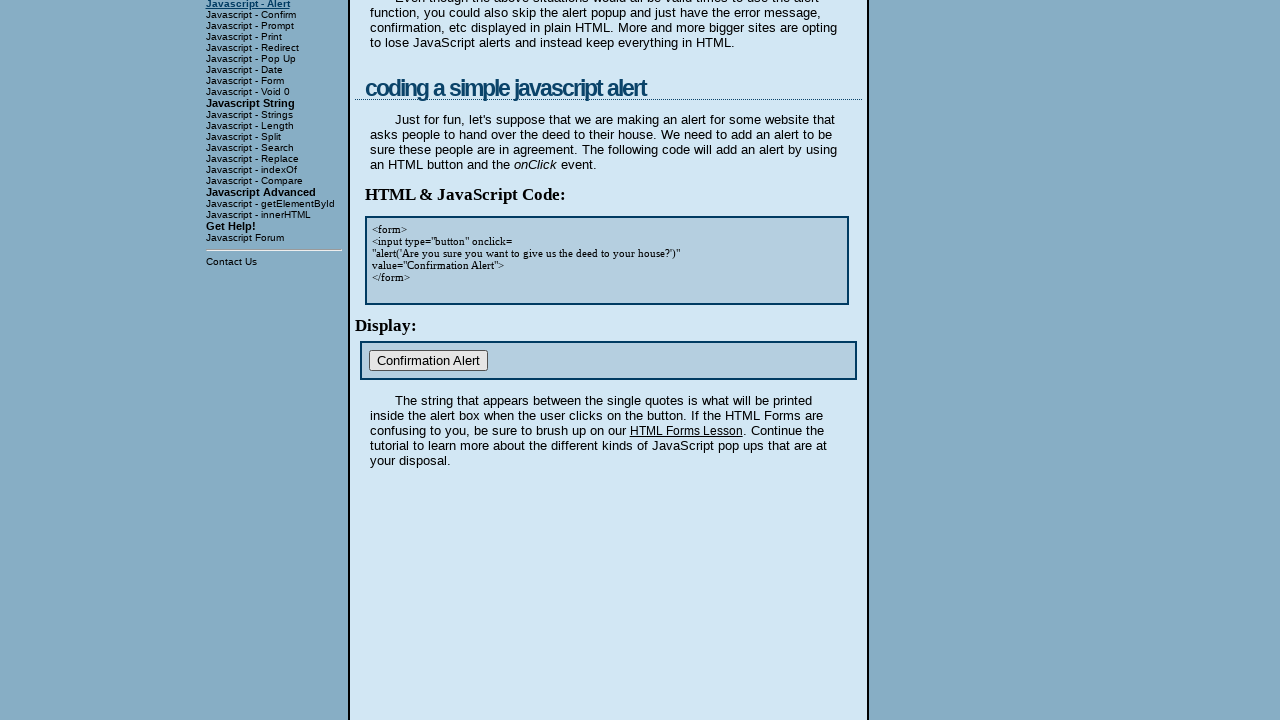